Tests static dropdown functionality by selecting options using different methods: by index, by value, and by visible text

Starting URL: https://rahulshettyacademy.com/AutomationPractice/

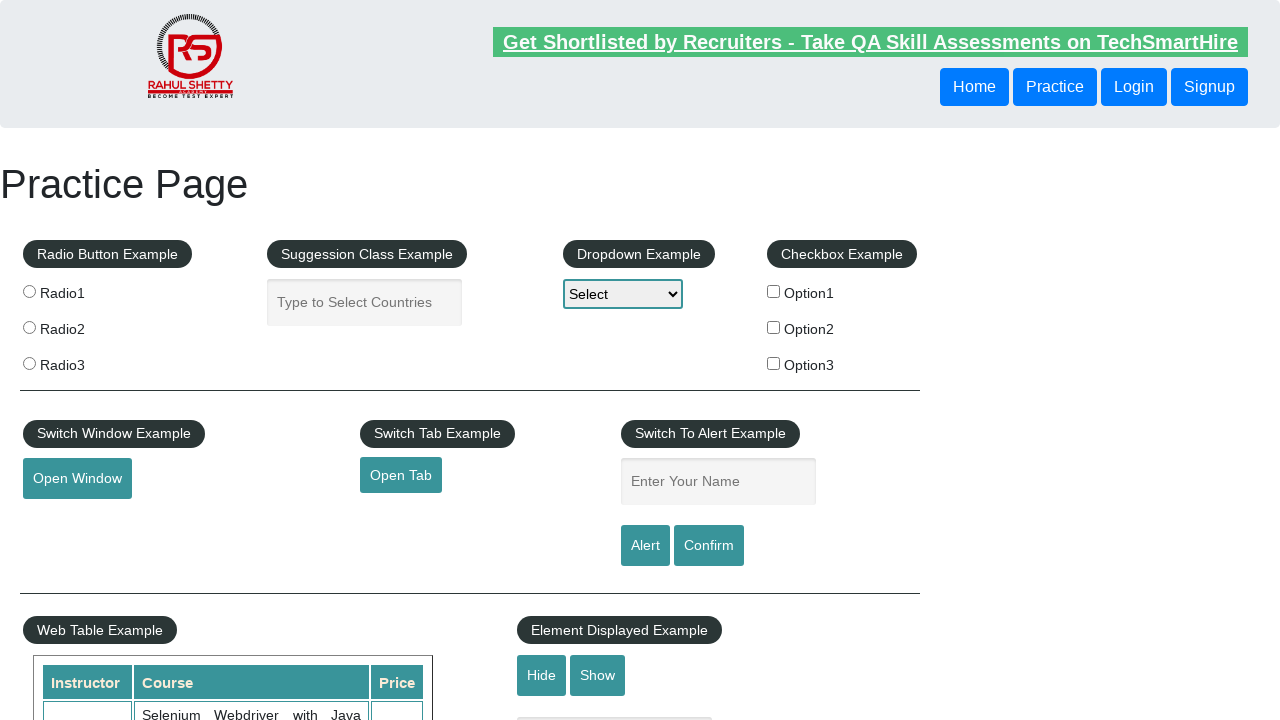

Selected dropdown option by index 1 (Option1) on #dropdown-class-example
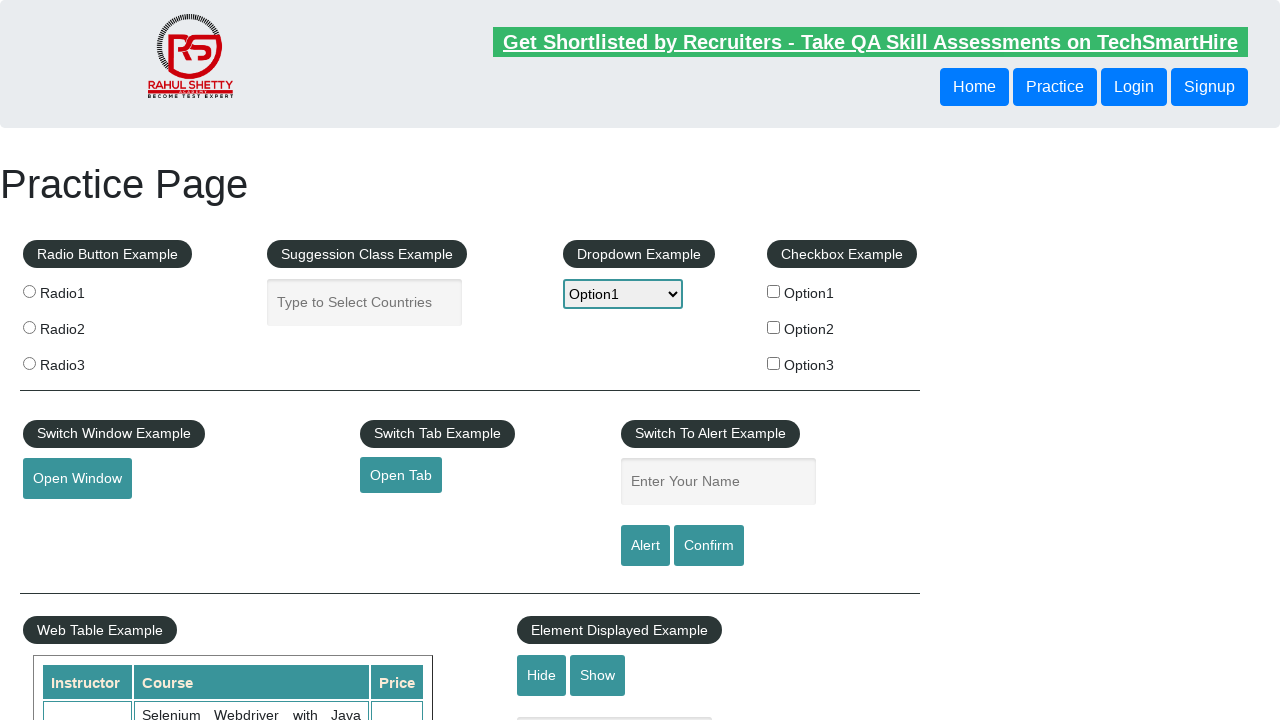

Selected dropdown option by value 'option2' on #dropdown-class-example
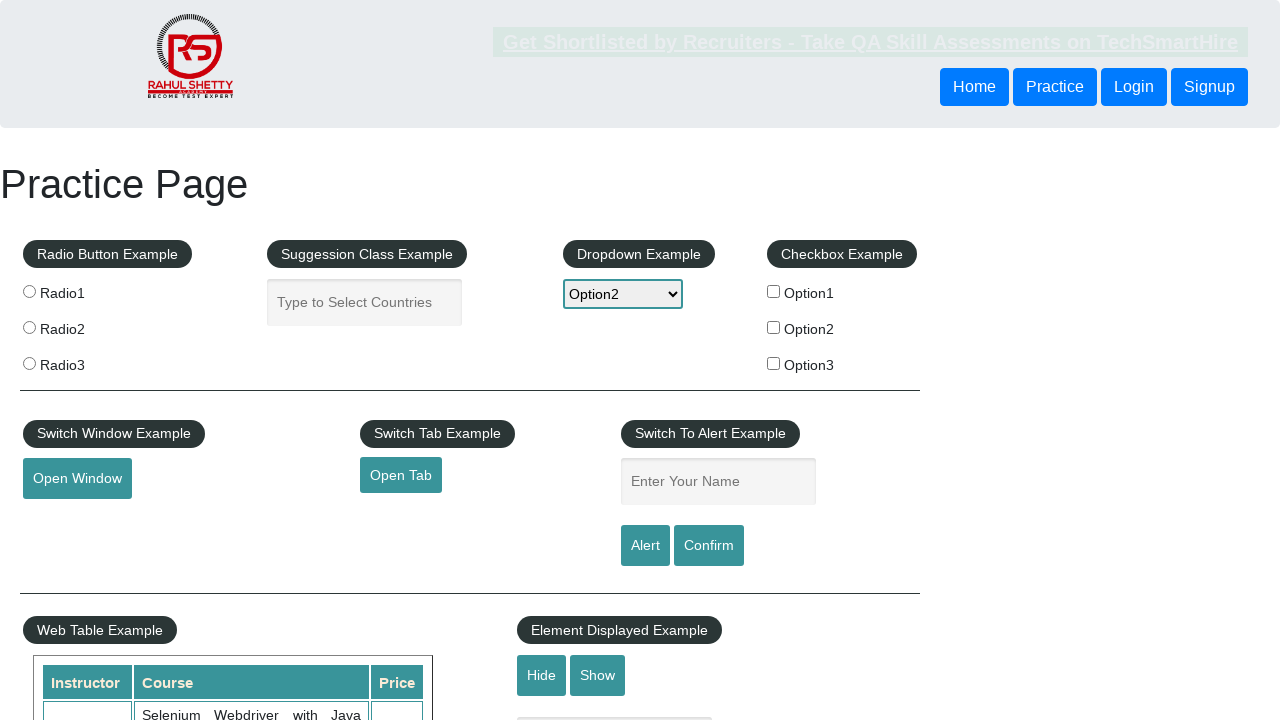

Selected dropdown option by visible text 'Option3' on #dropdown-class-example
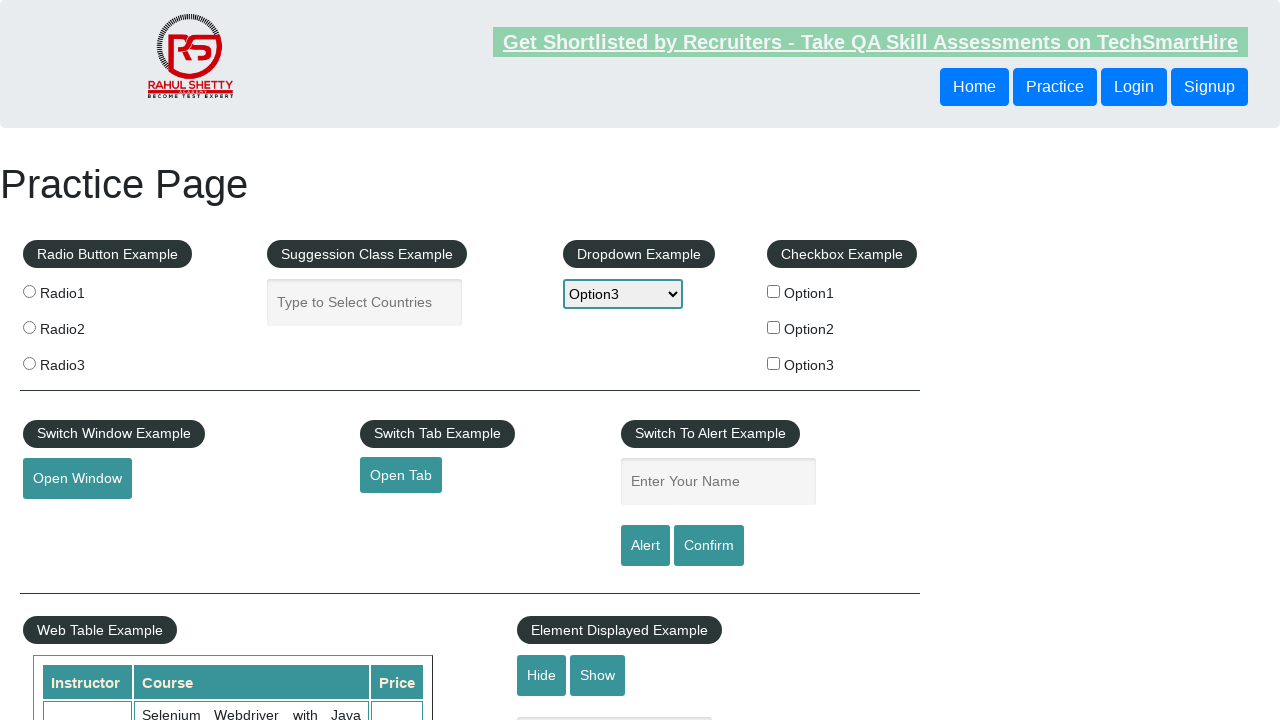

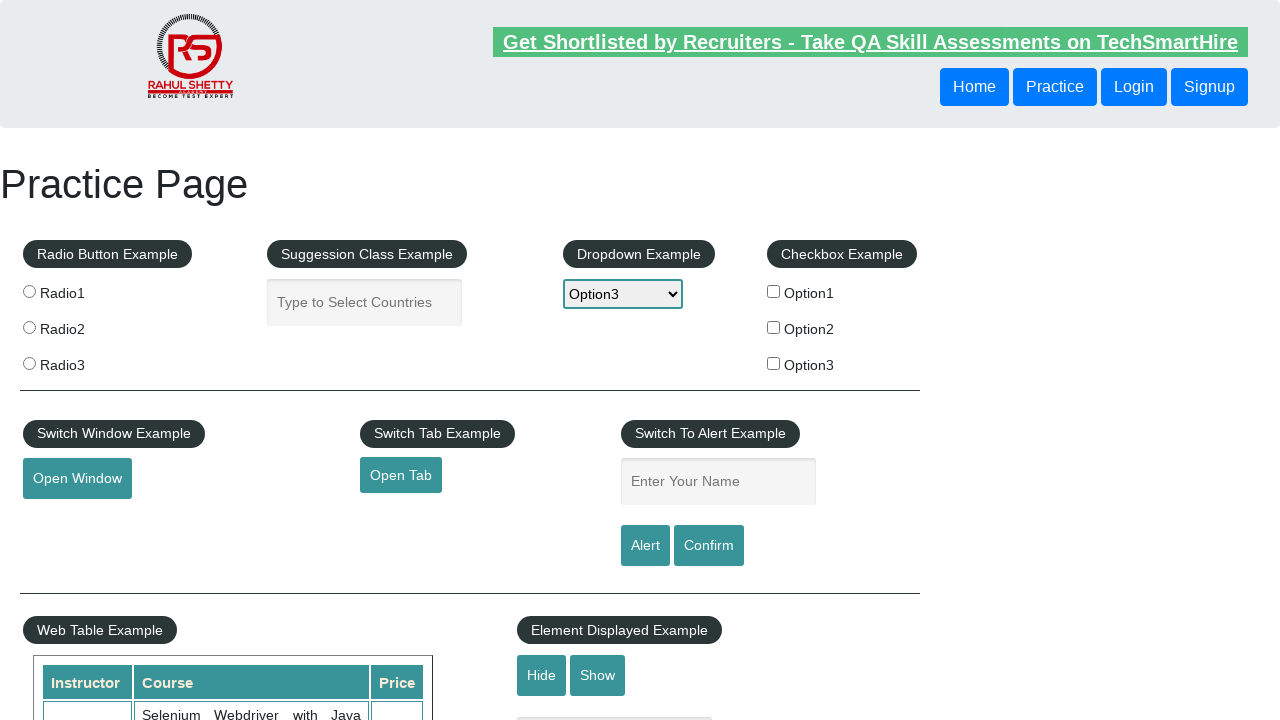